Tests nested iframe handling by navigating through multiple nested iframes and filling out a registration form with email, password, and confirm password fields

Starting URL: https://demoapps.qspiders.com/ui/frames/nested?sublist=1

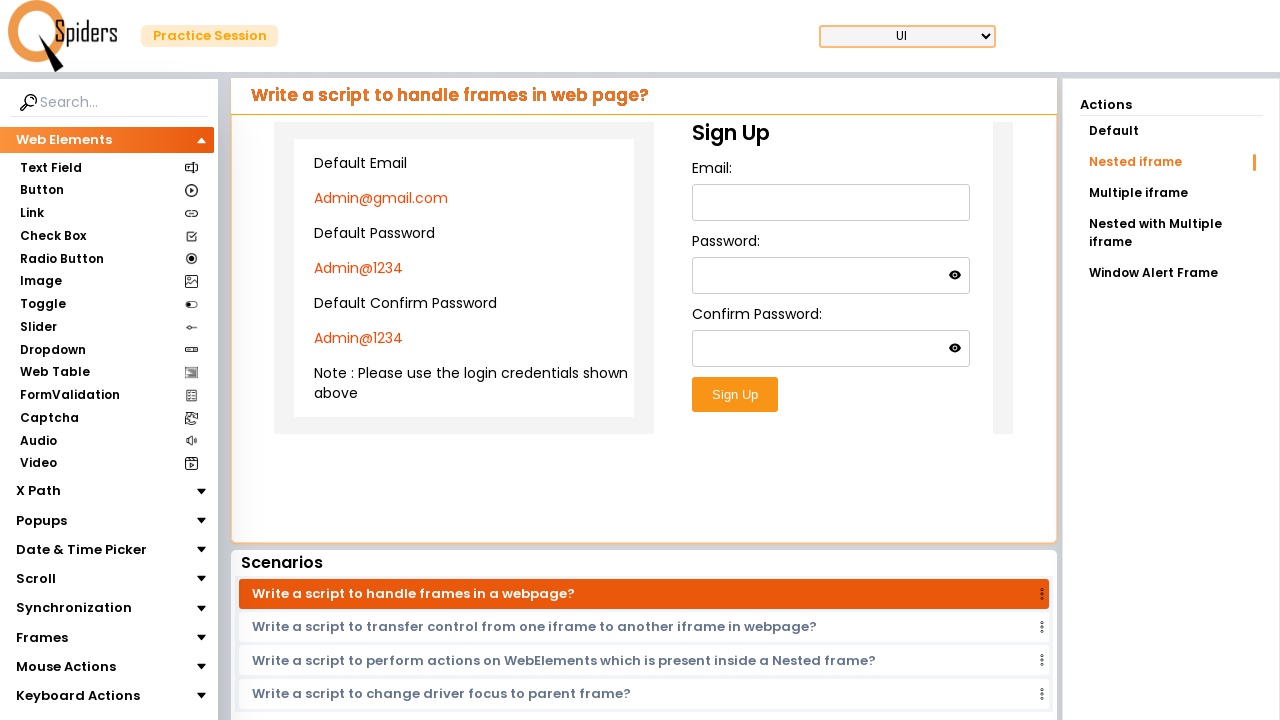

Located and switched to outer iframe
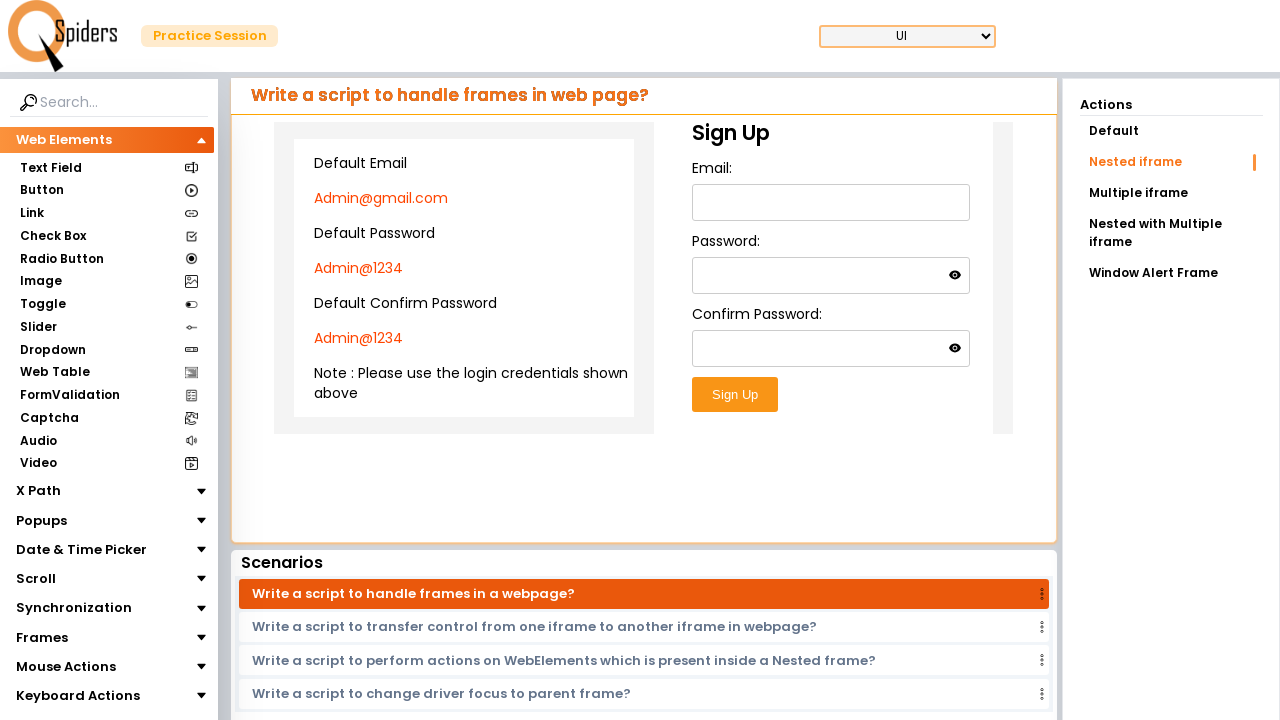

Located and switched to inner nested iframe
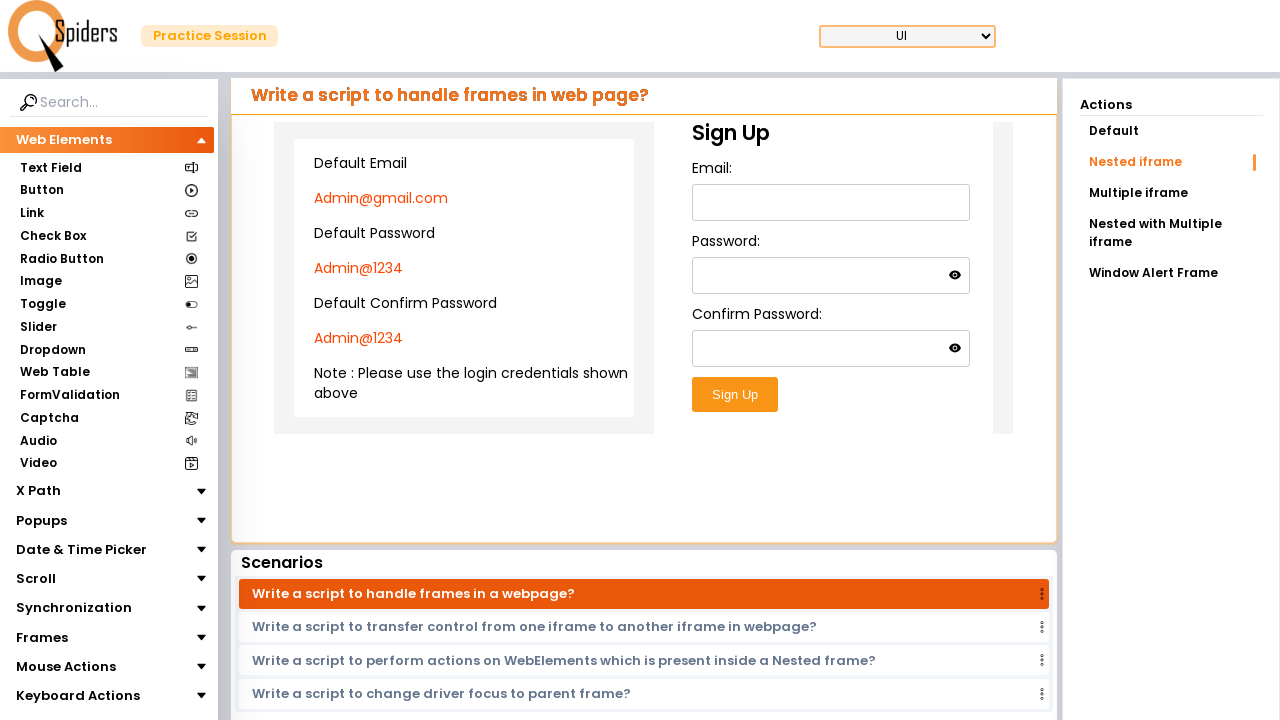

Filled email field with 'TestUser@example.com' on iframe >> nth=0 >> internal:control=enter-frame >> iframe >> nth=0 >> internal:c
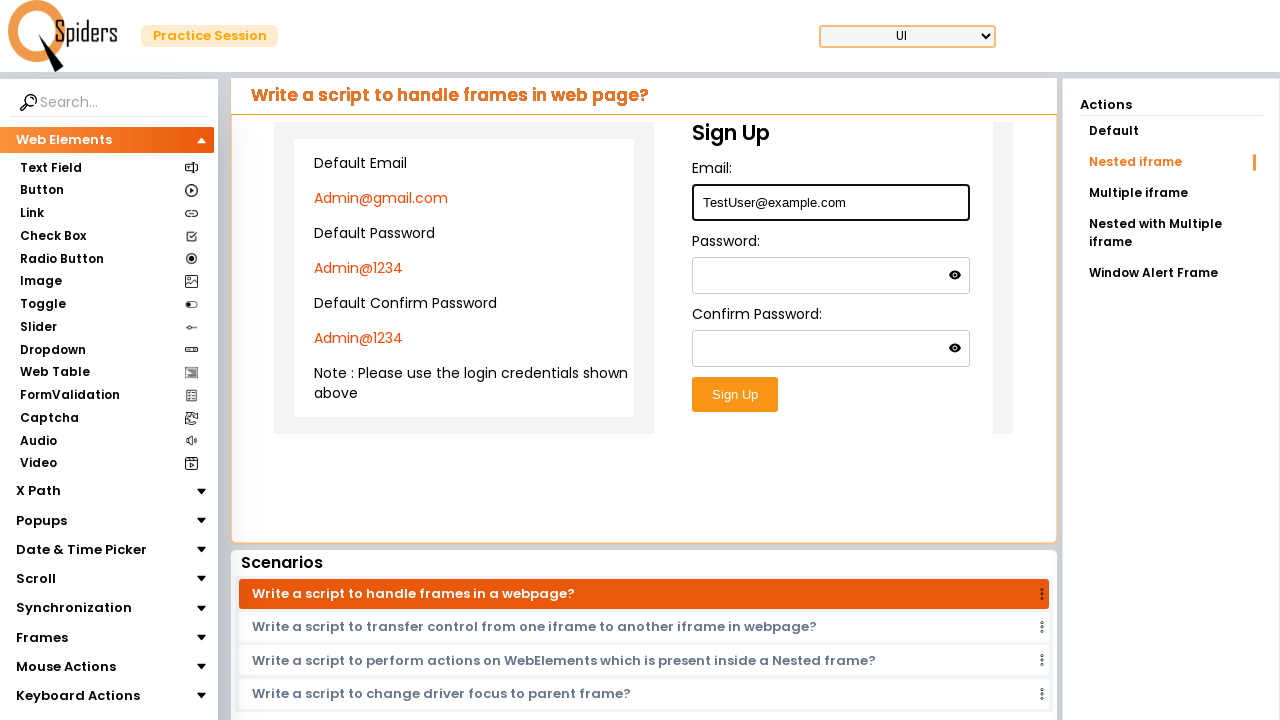

Filled password field with 'SecurePass123!' on iframe >> nth=0 >> internal:control=enter-frame >> iframe >> nth=0 >> internal:c
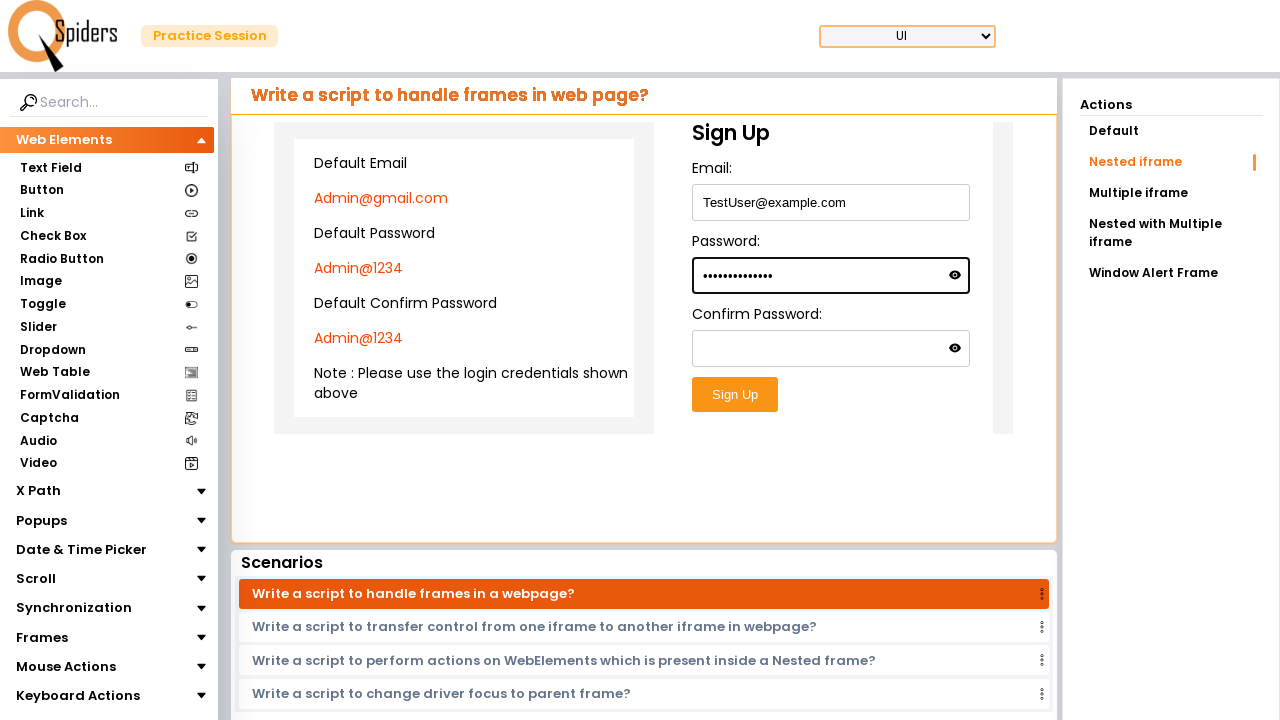

Filled confirm password field with 'SecurePass123!' on iframe >> nth=0 >> internal:control=enter-frame >> iframe >> nth=0 >> internal:c
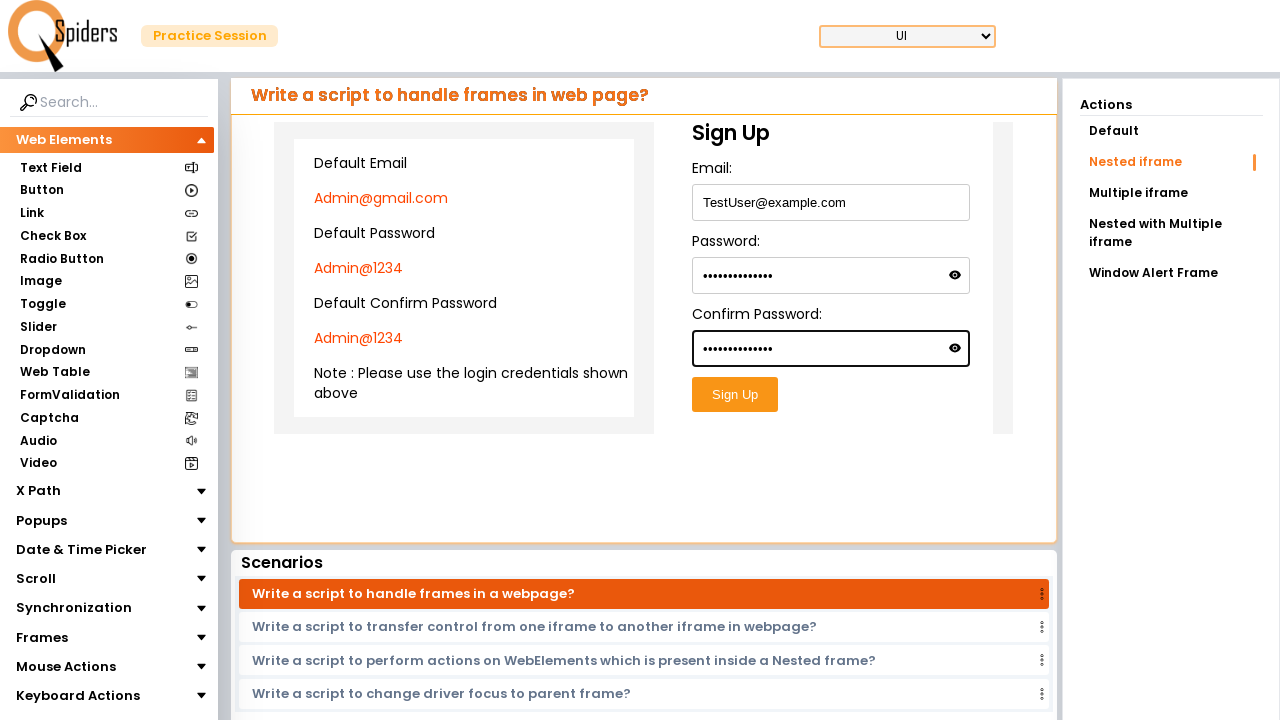

Clicked submit button to submit registration form at (735, 395) on iframe >> nth=0 >> internal:control=enter-frame >> iframe >> nth=0 >> internal:c
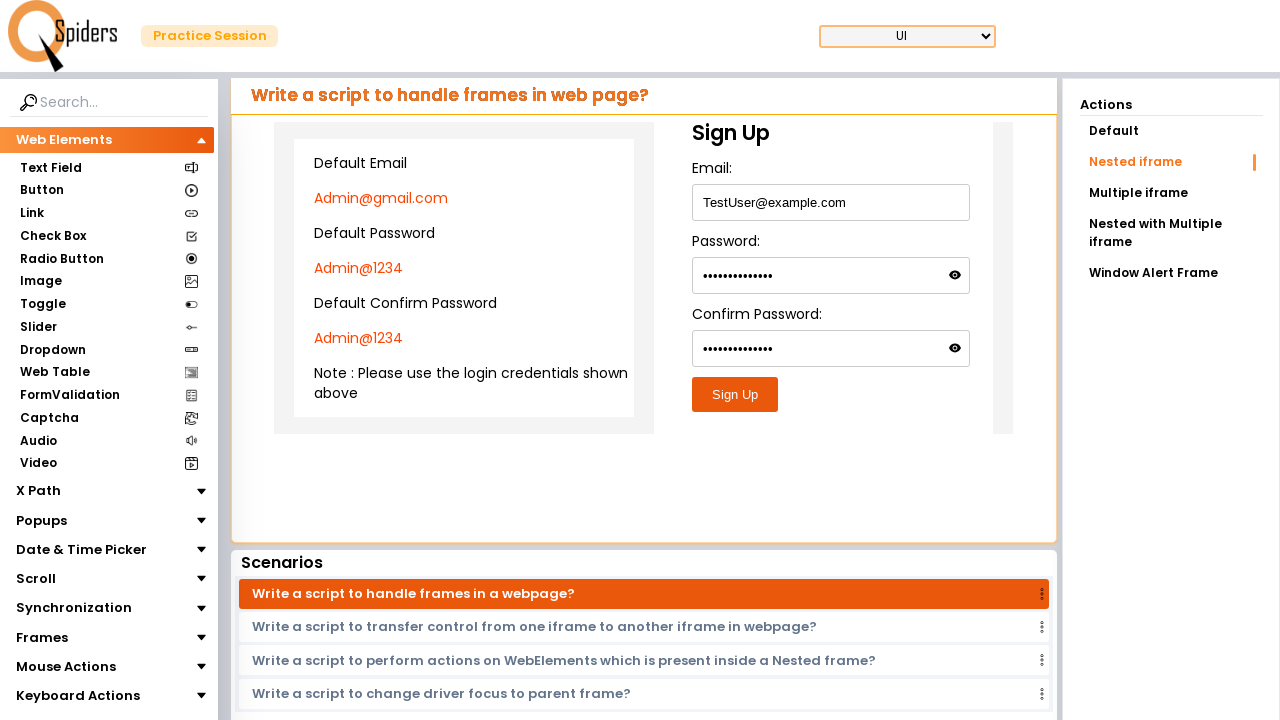

Waited 2 seconds for form submission to complete
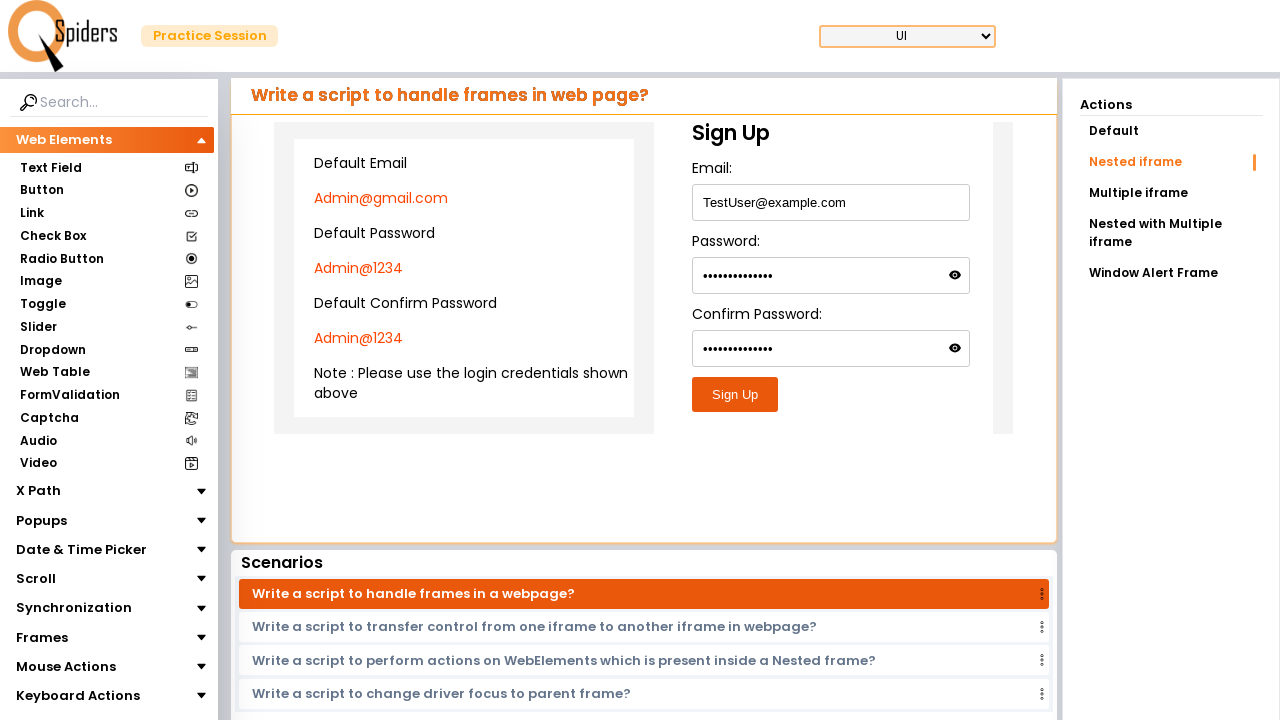

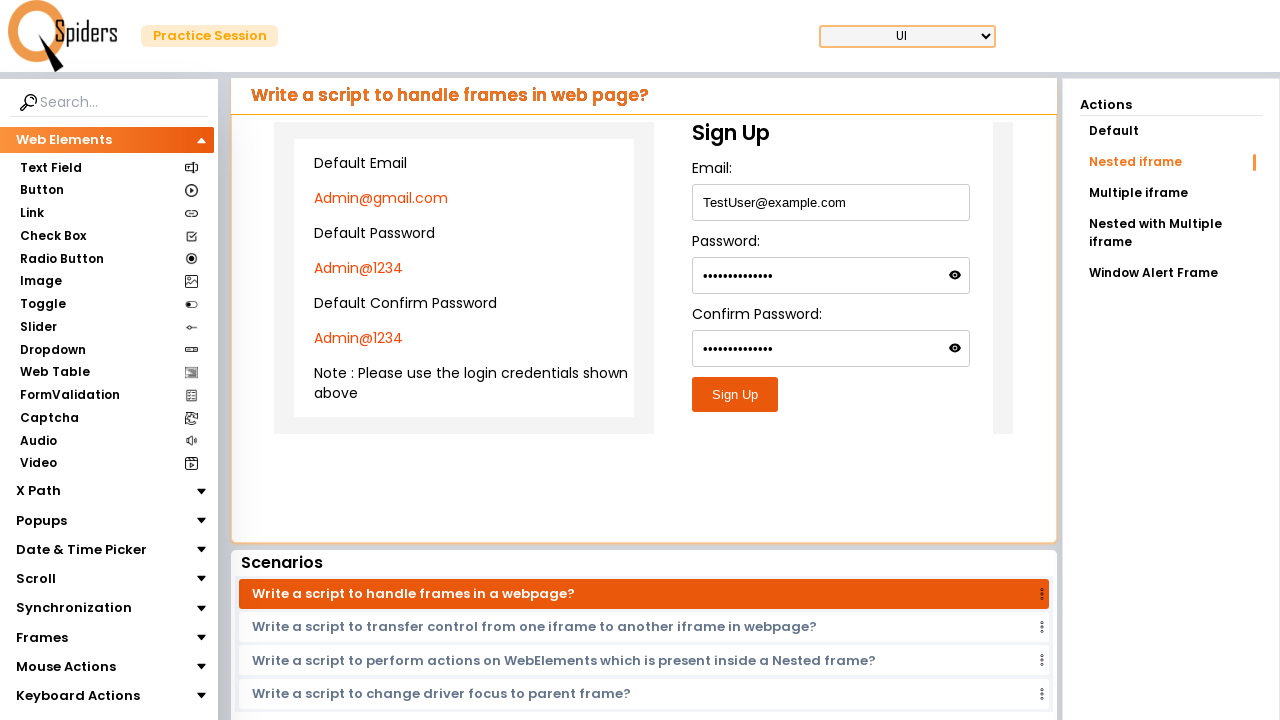